Tests Gmail's error message validation by clicking Next without entering an email or phone number

Starting URL: http://gmail.com

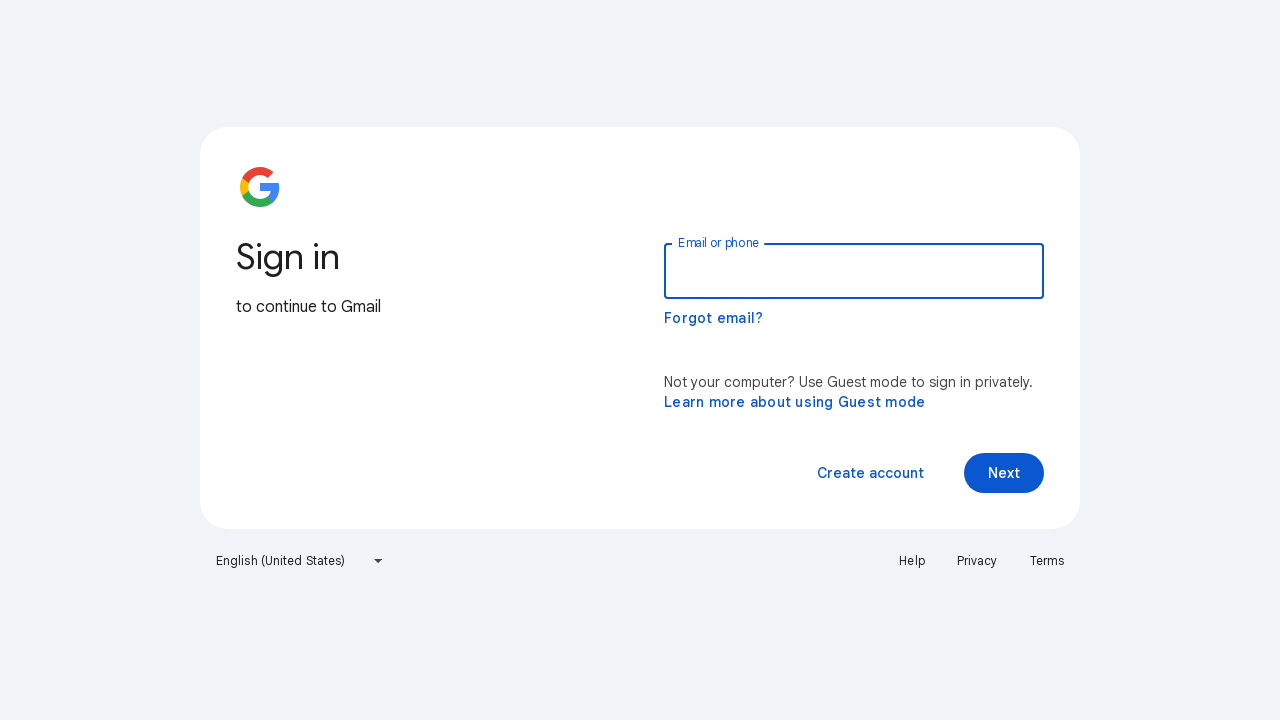

Clicked Next button without entering email or phone number at (1004, 473) on xpath=//span[text()='Next']
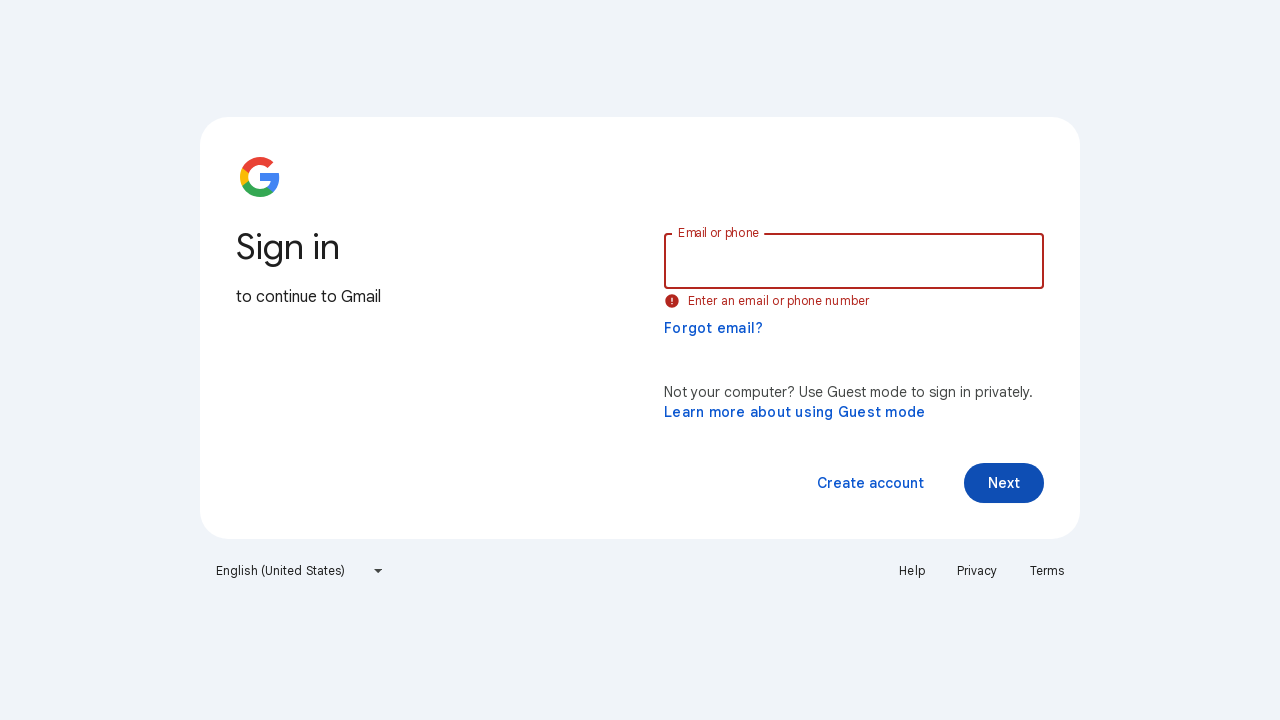

Error message appeared on screen
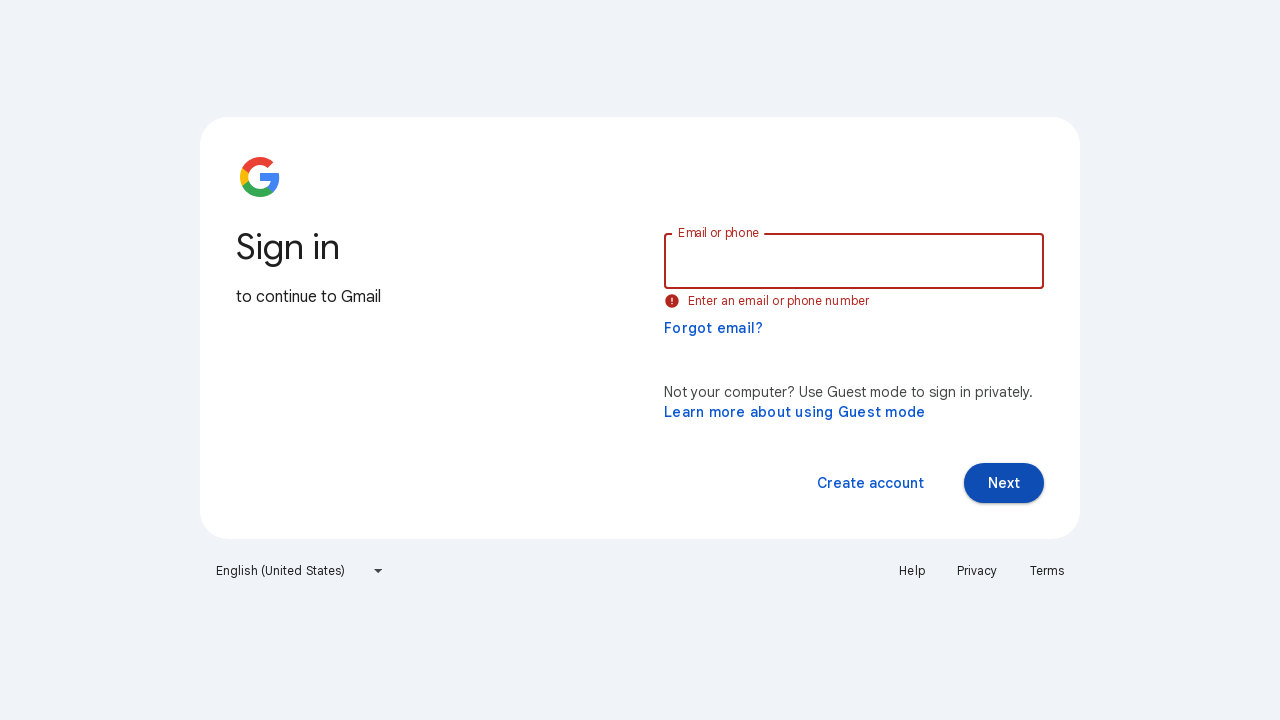

Located error message element
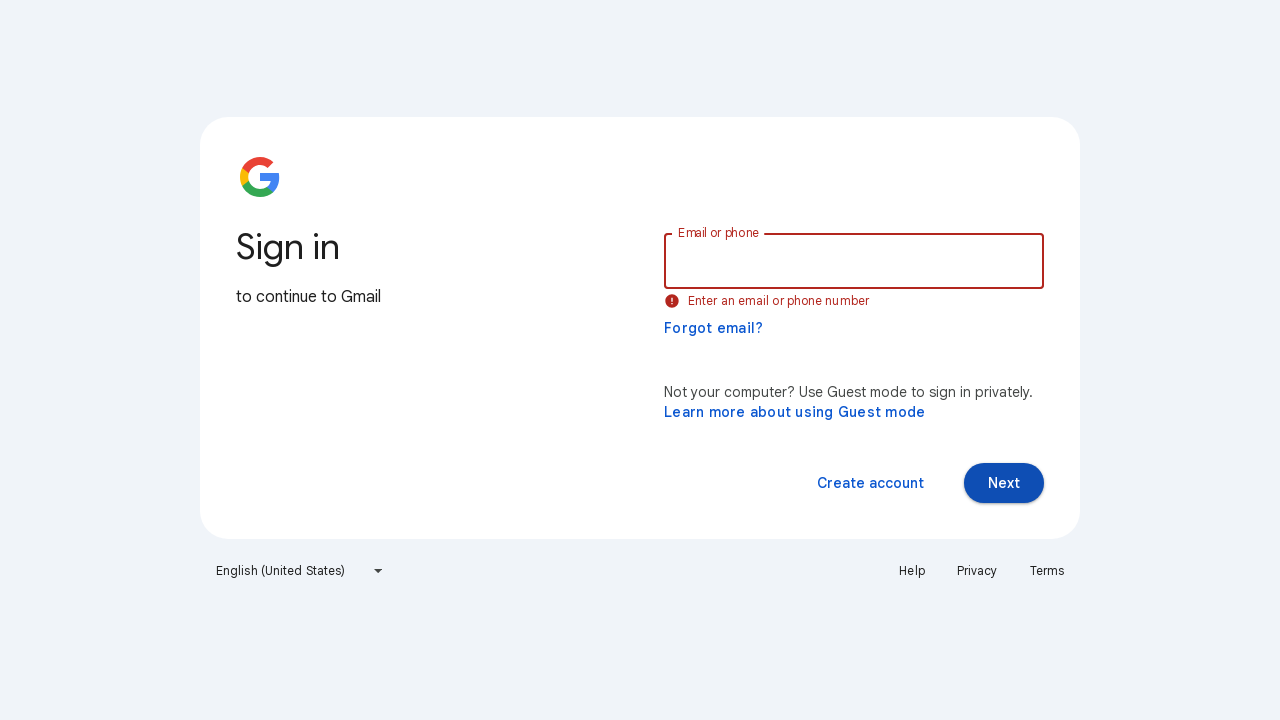

Verified error message text matches expected validation message
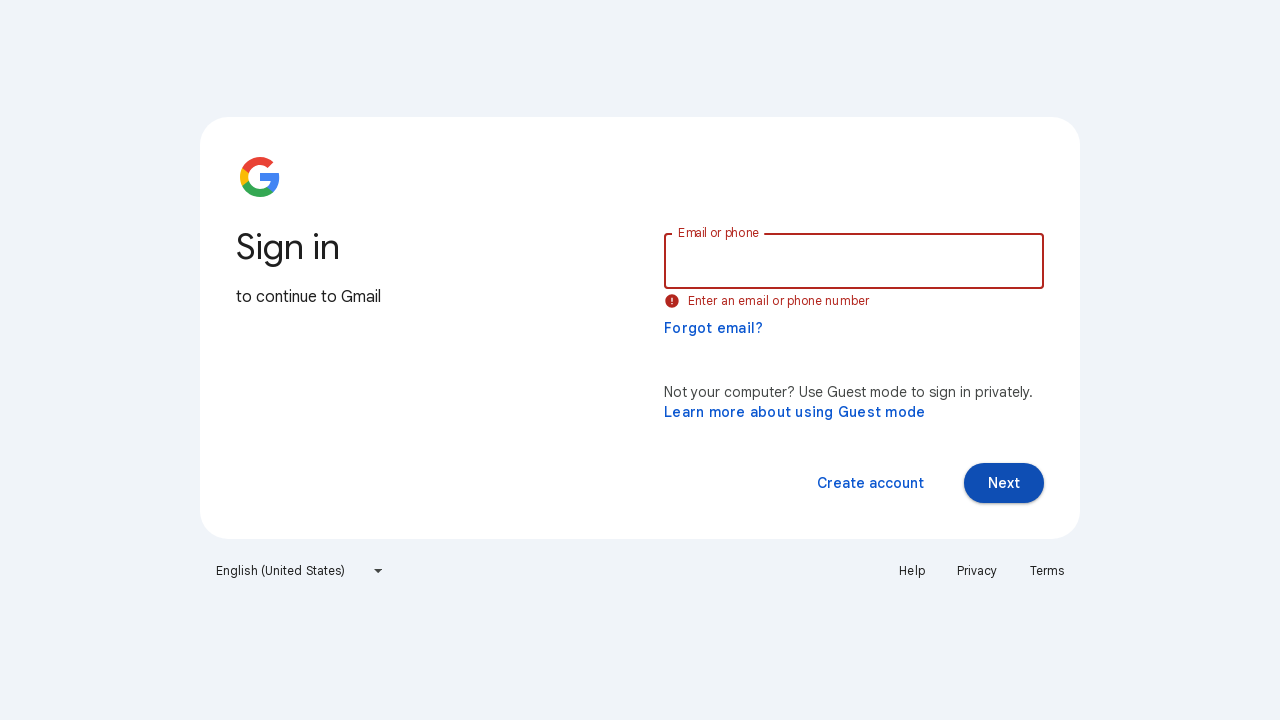

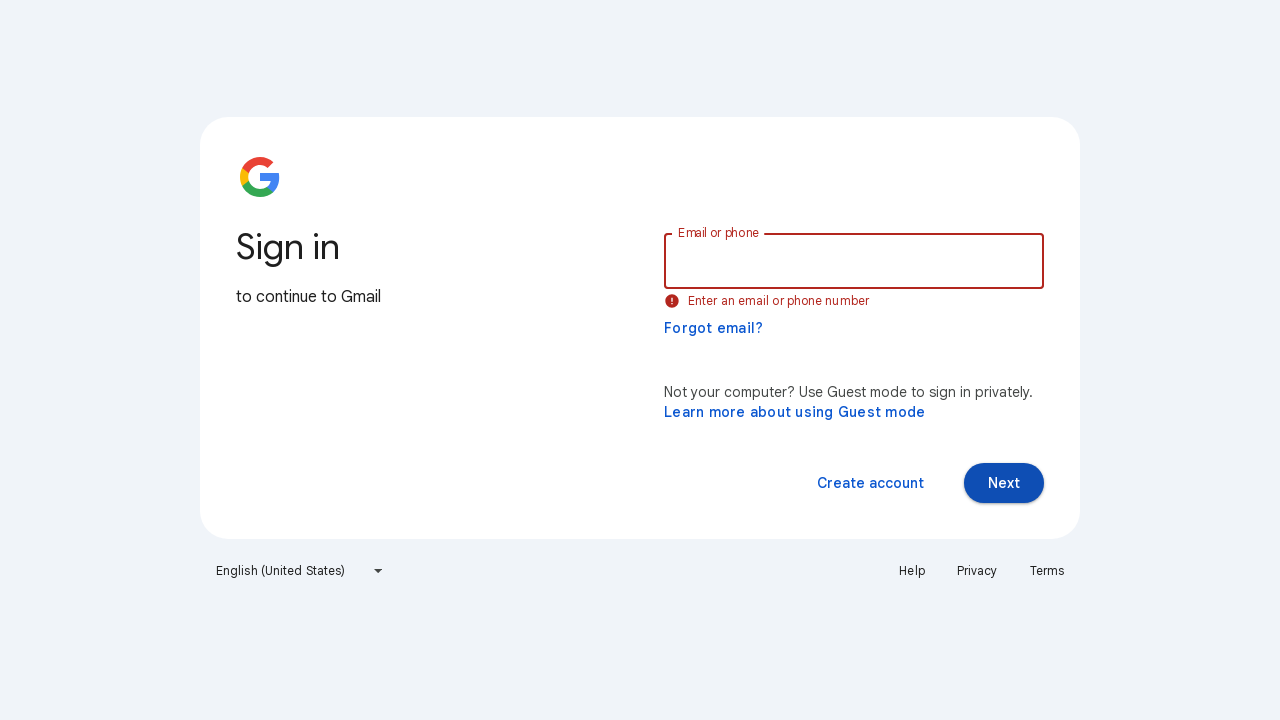